Tests checkbox functionality by checking and unchecking a checkbox, verifying its state with assertions, and counting total checkboxes on the page

Starting URL: https://rahulshettyacademy.com/AutomationPractice/

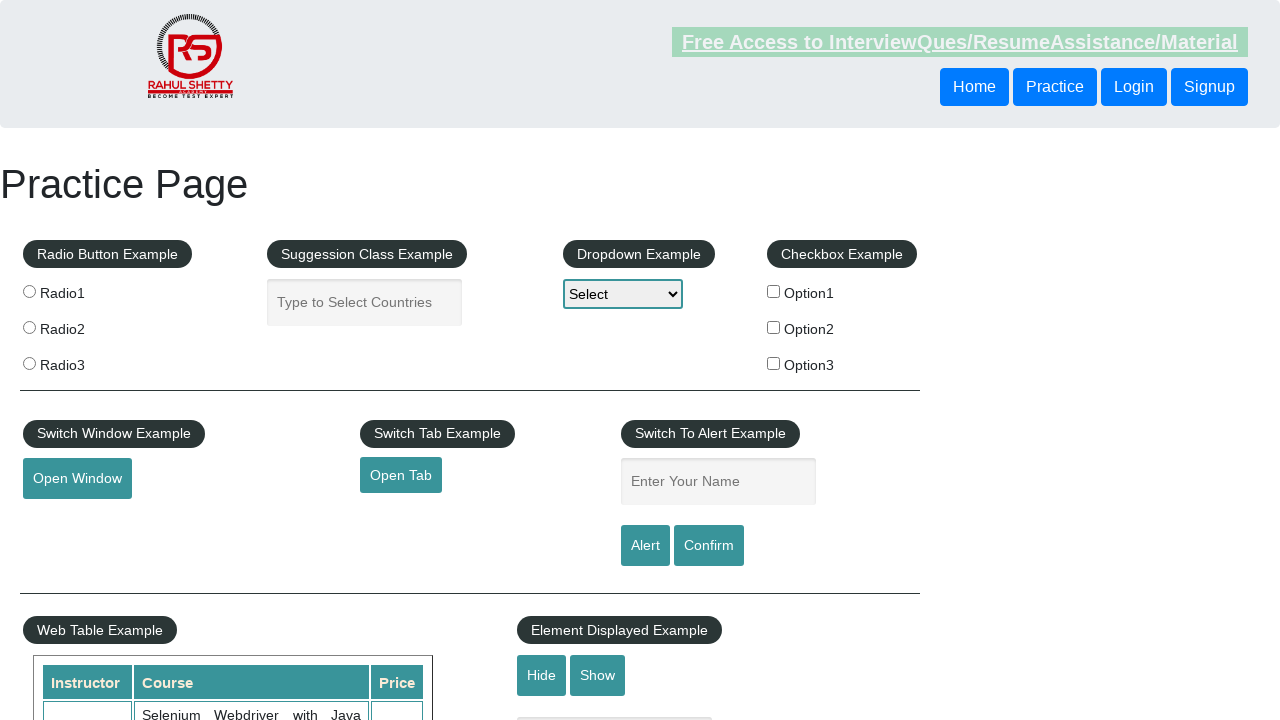

Clicked checkbox option 1 to check it at (774, 291) on #checkBoxOption1
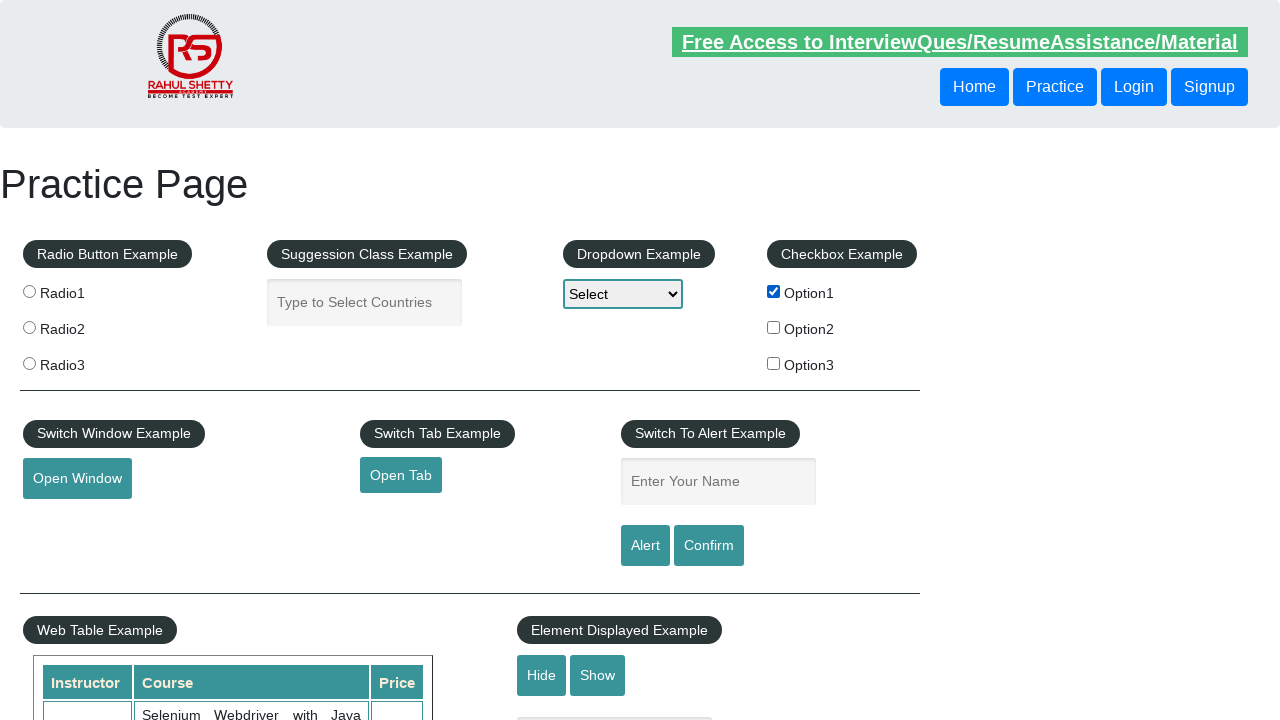

Verified checkbox option 1 is checked
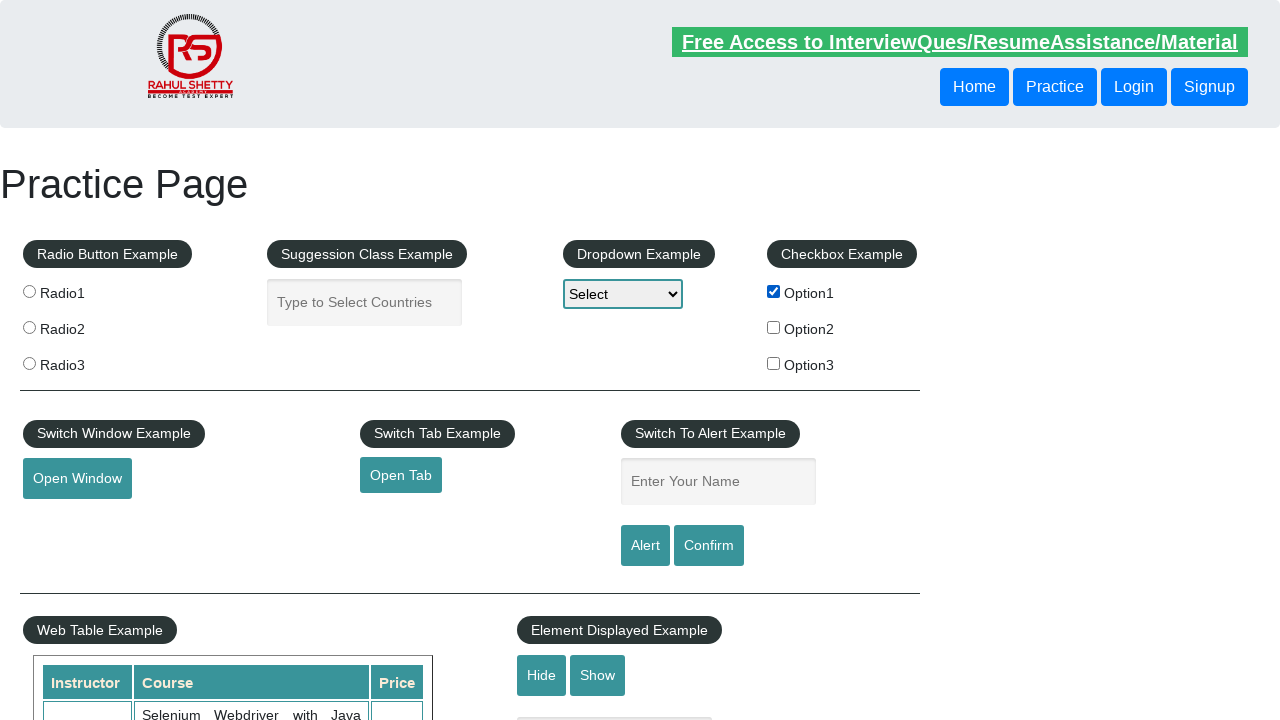

Waited 3 seconds
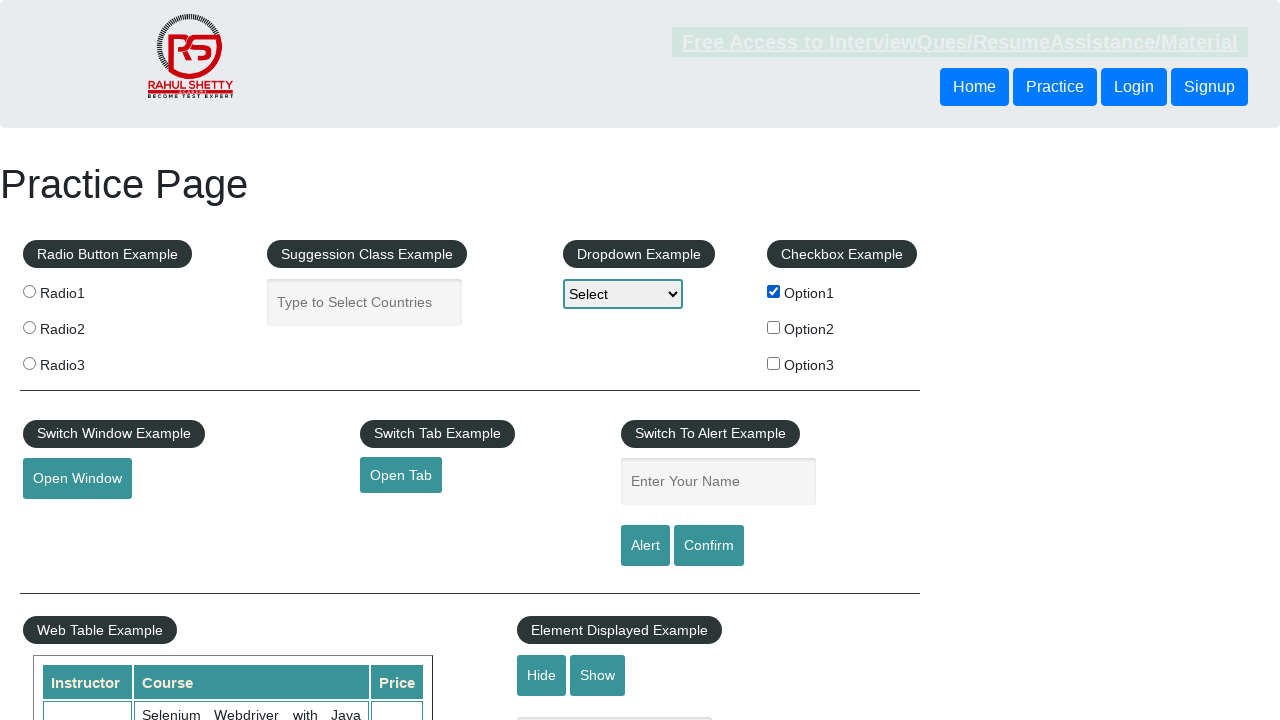

Clicked checkbox option 1 to uncheck it at (774, 291) on #checkBoxOption1
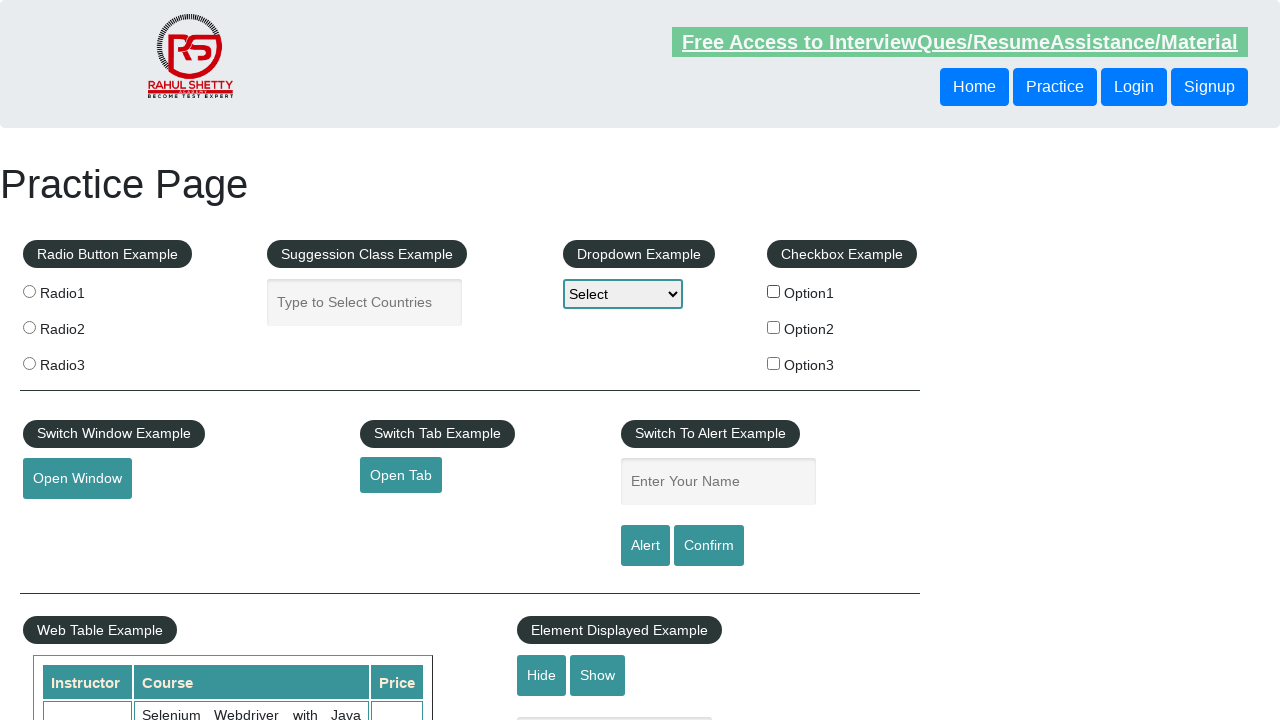

Verified checkbox option 1 is unchecked
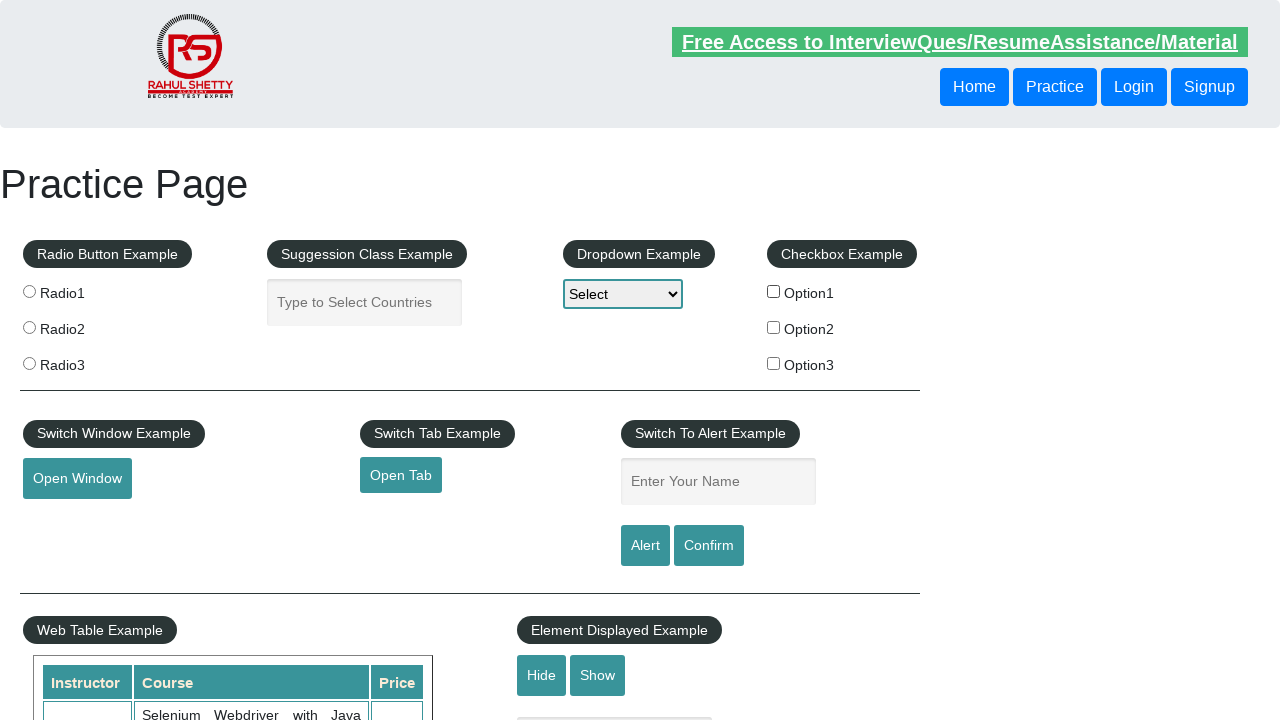

Counted total checkboxes on page: 3
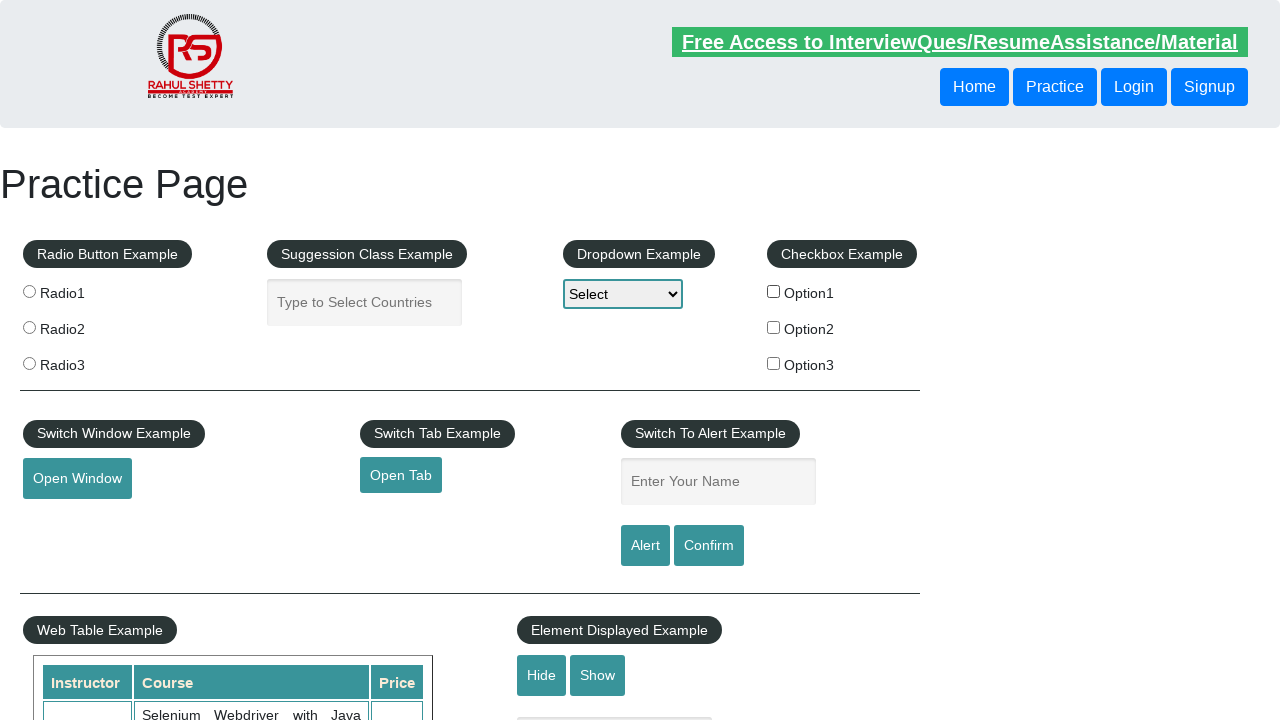

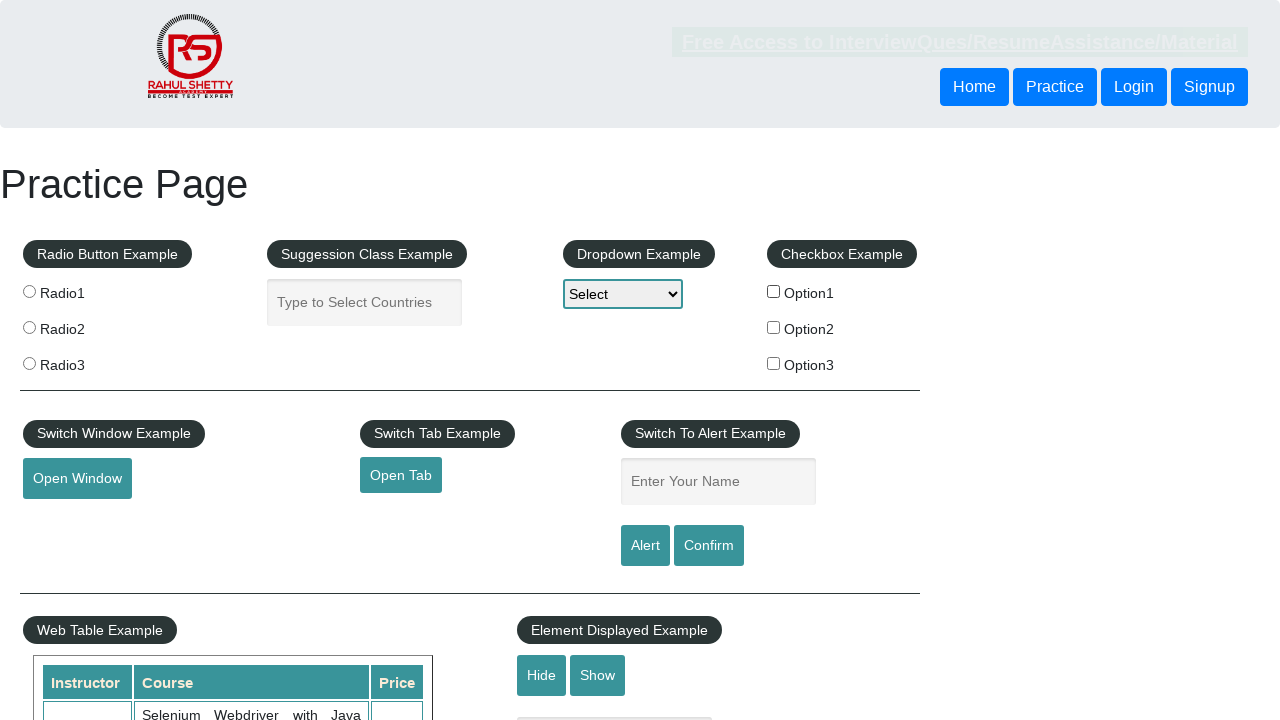